Tests checkbox selection and deselection by clicking the 5th checkbox, verifying it's checked, unchecking it, and verifying it's unchecked

Starting URL: https://smartwebby.com/PHP/Phptips2.asp

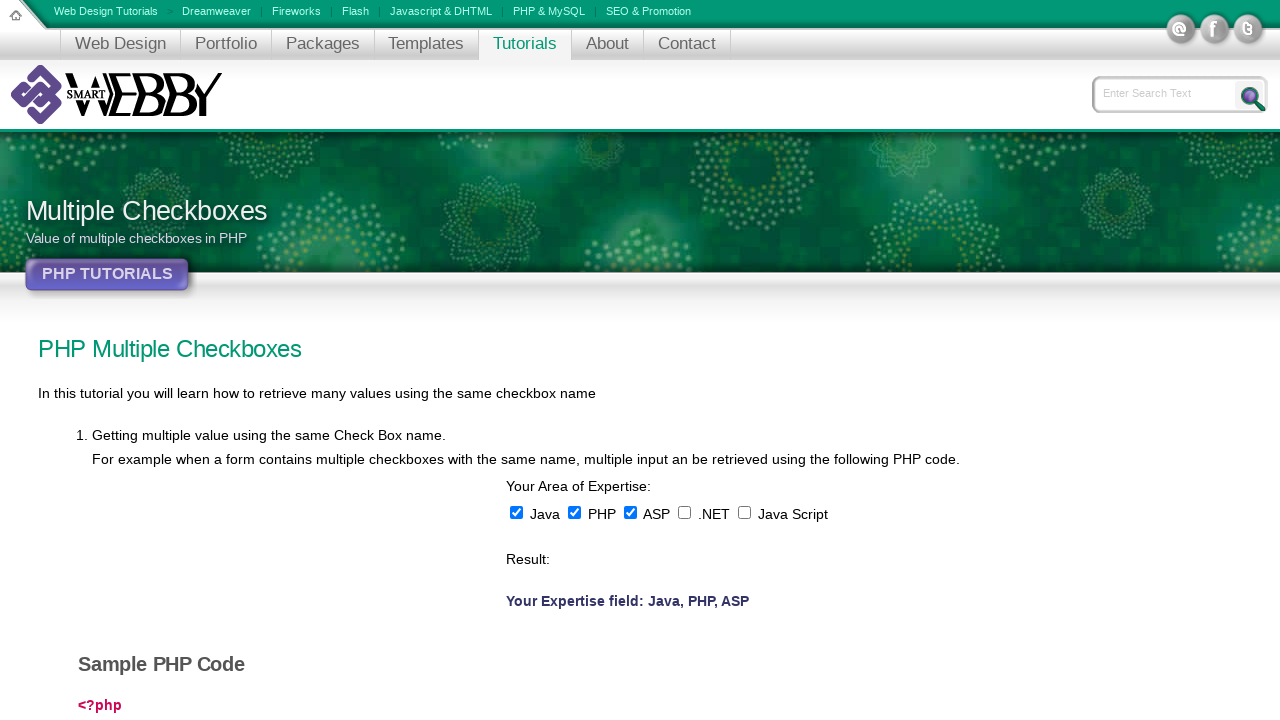

Waited for checkboxes to load on the page
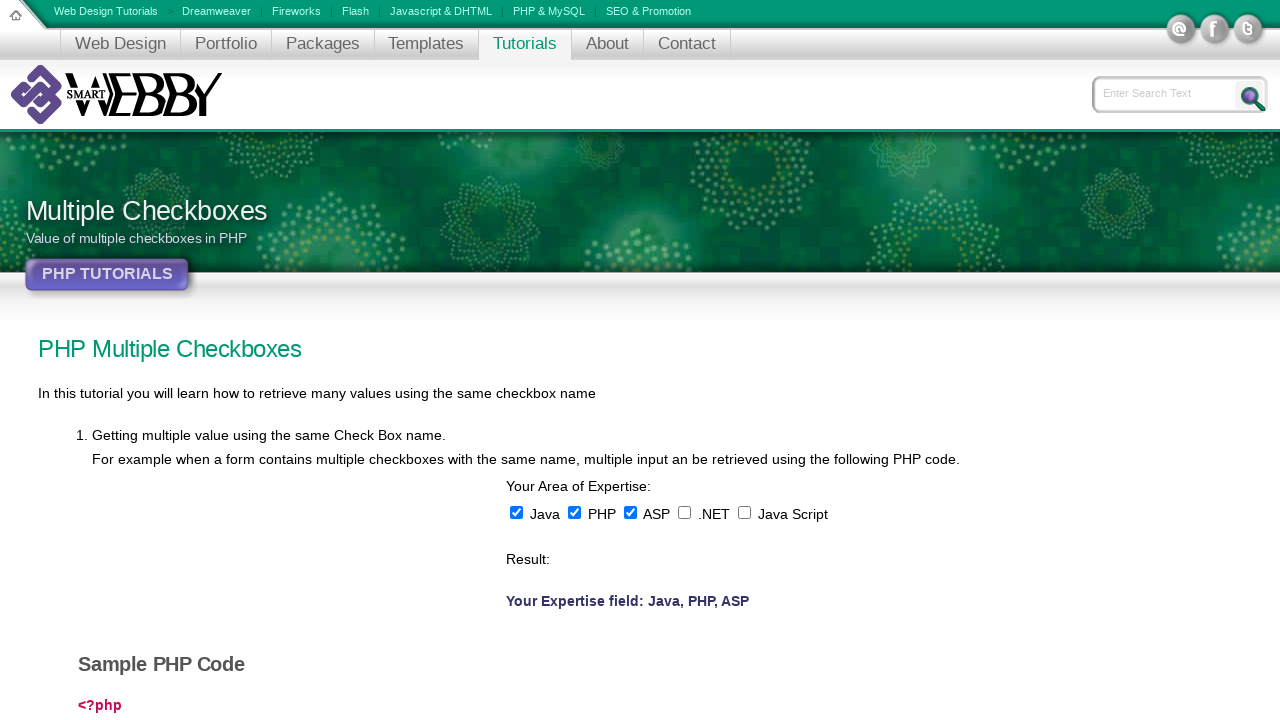

Located all checkbox elements
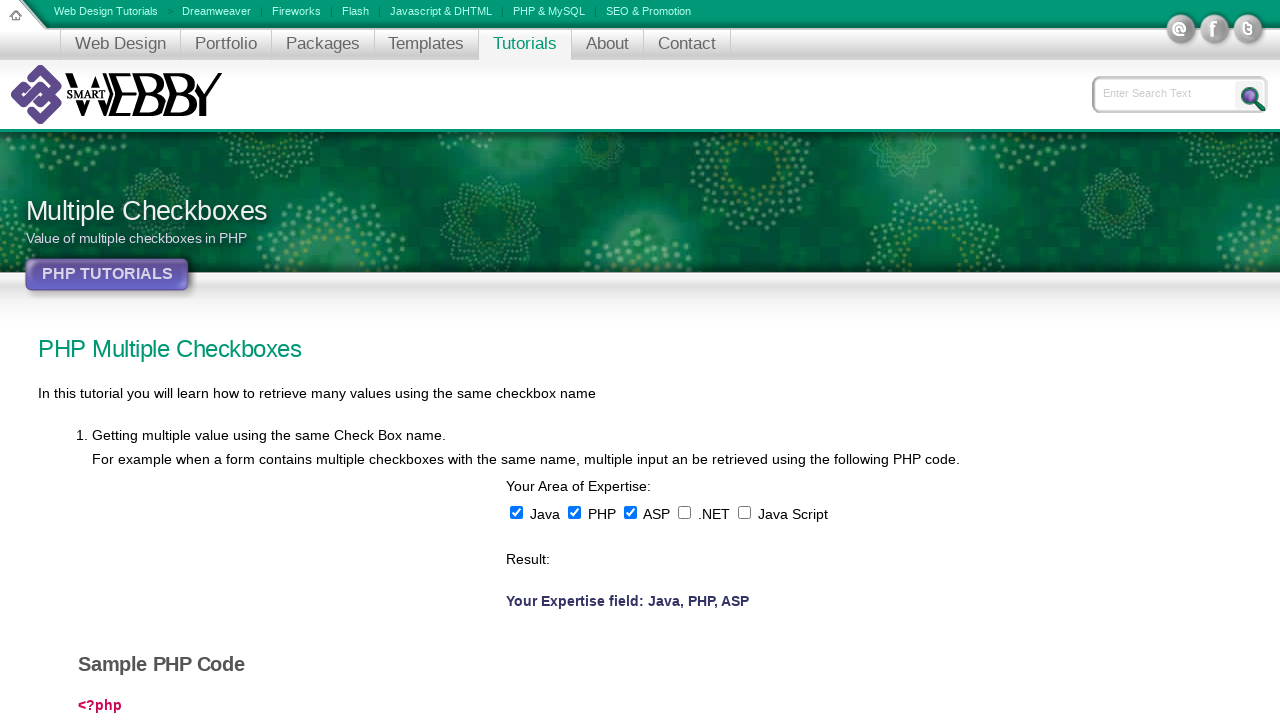

Selected the 5th checkbox element
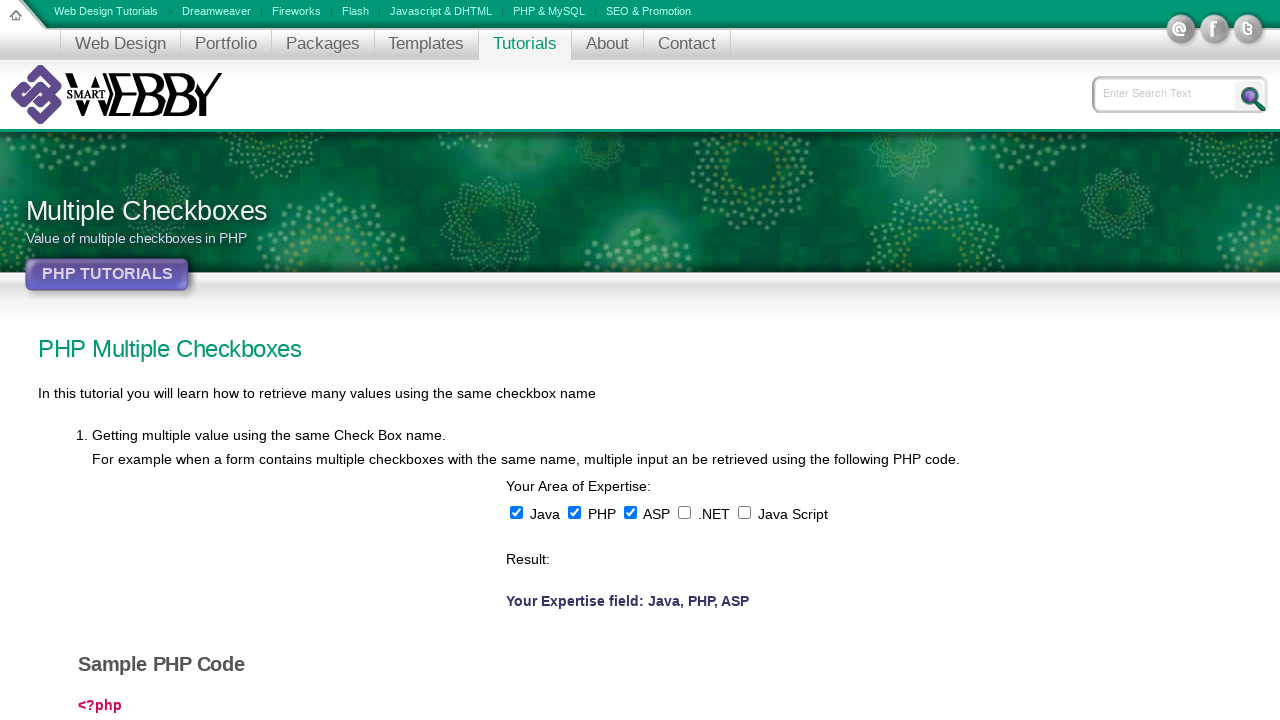

Checked the 5th checkbox at (744, 512) on input[type='checkbox'] >> nth=4
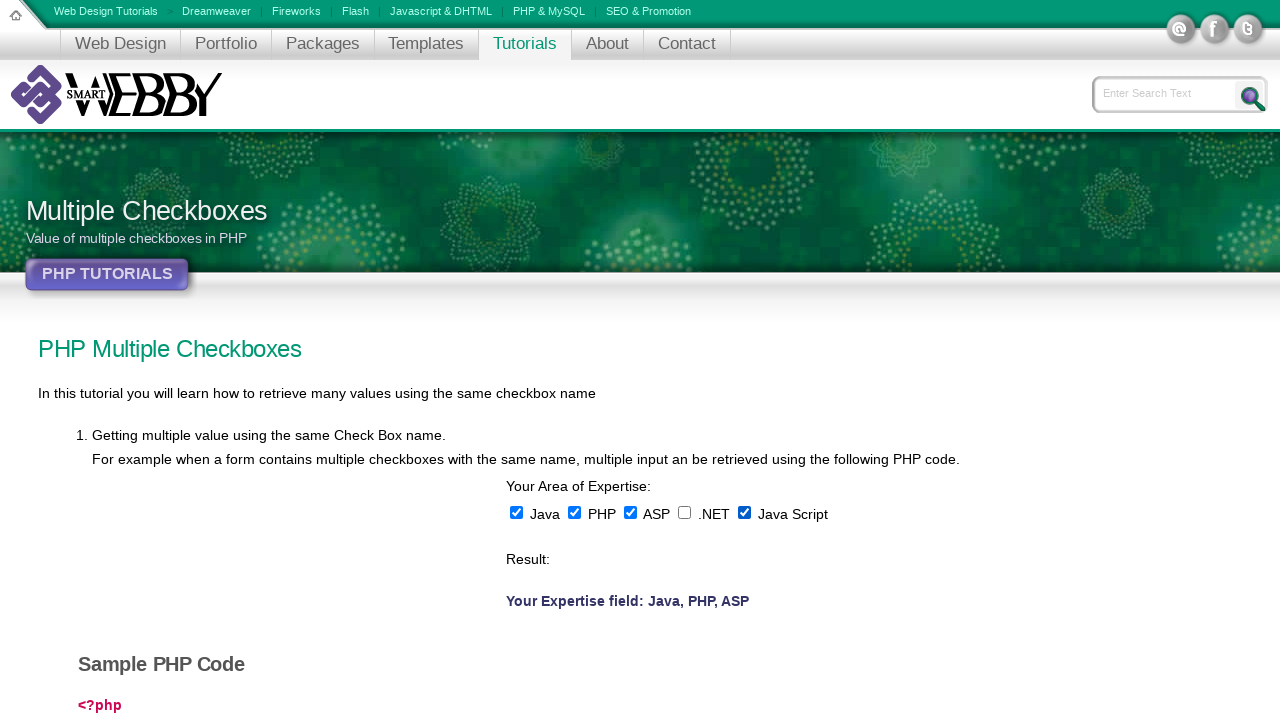

Verified that the 5th checkbox is checked
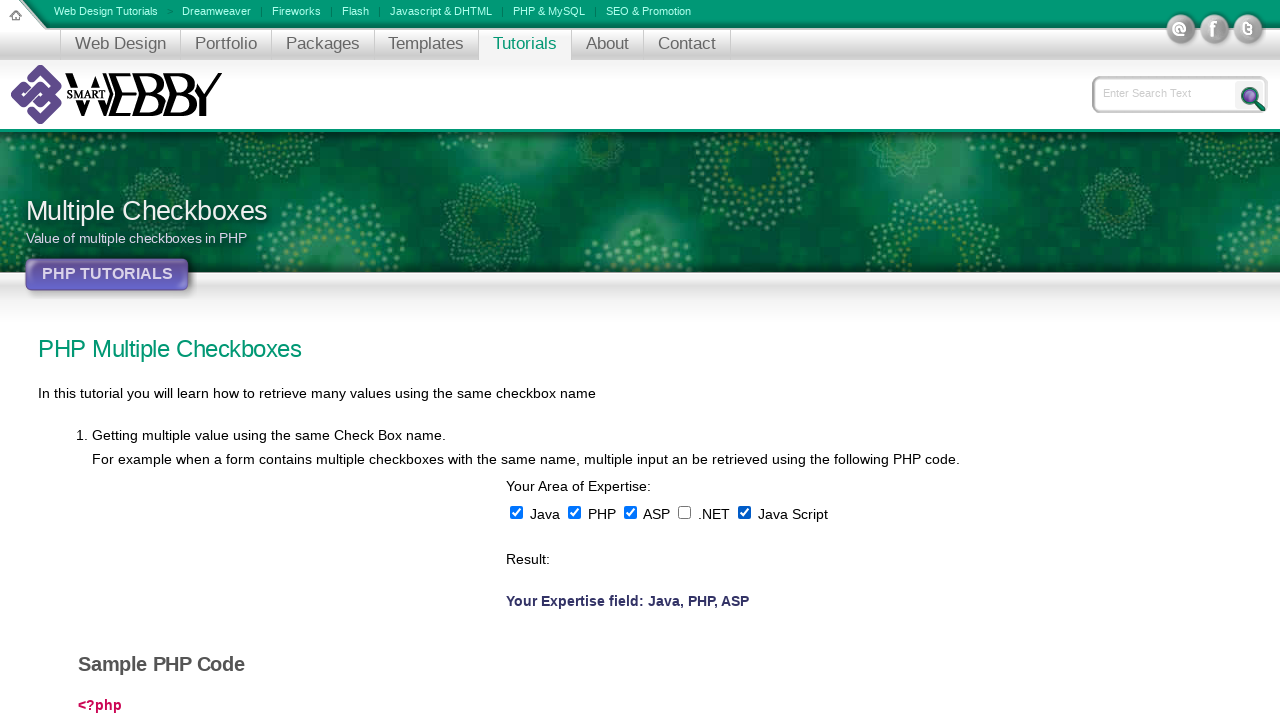

Unchecked the 5th checkbox at (744, 512) on input[type='checkbox'] >> nth=4
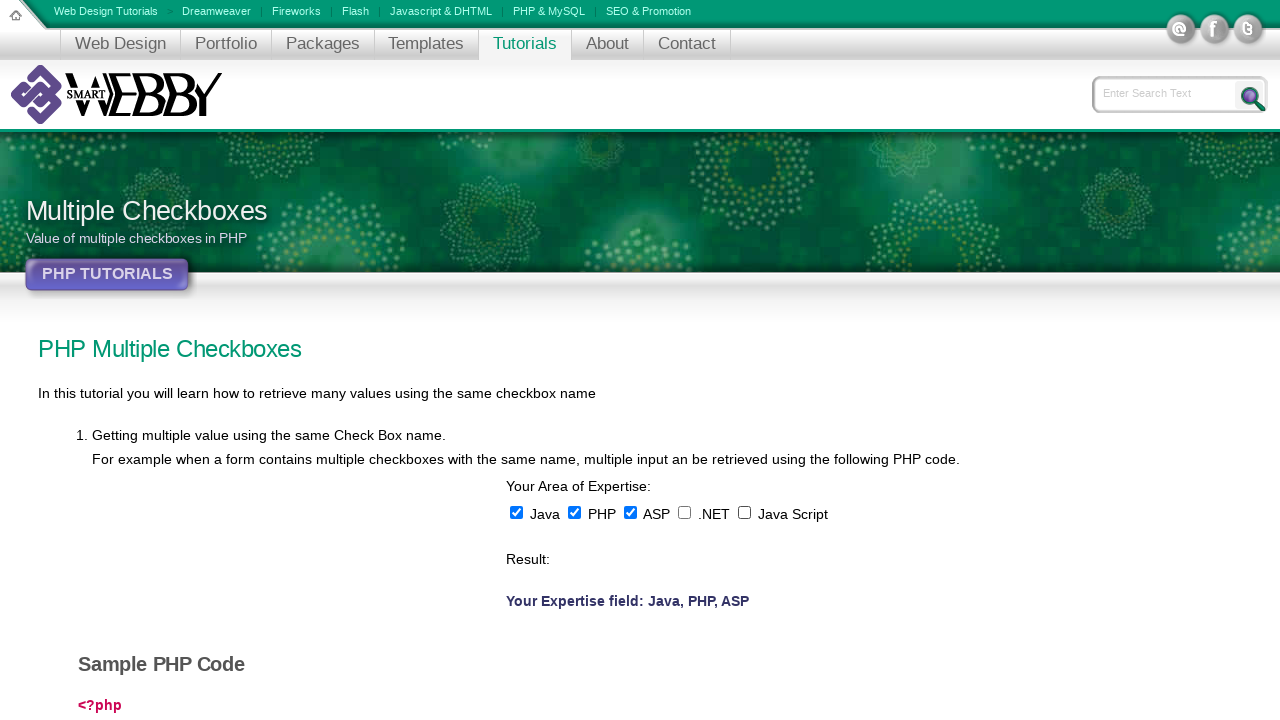

Verified that the 5th checkbox is unchecked
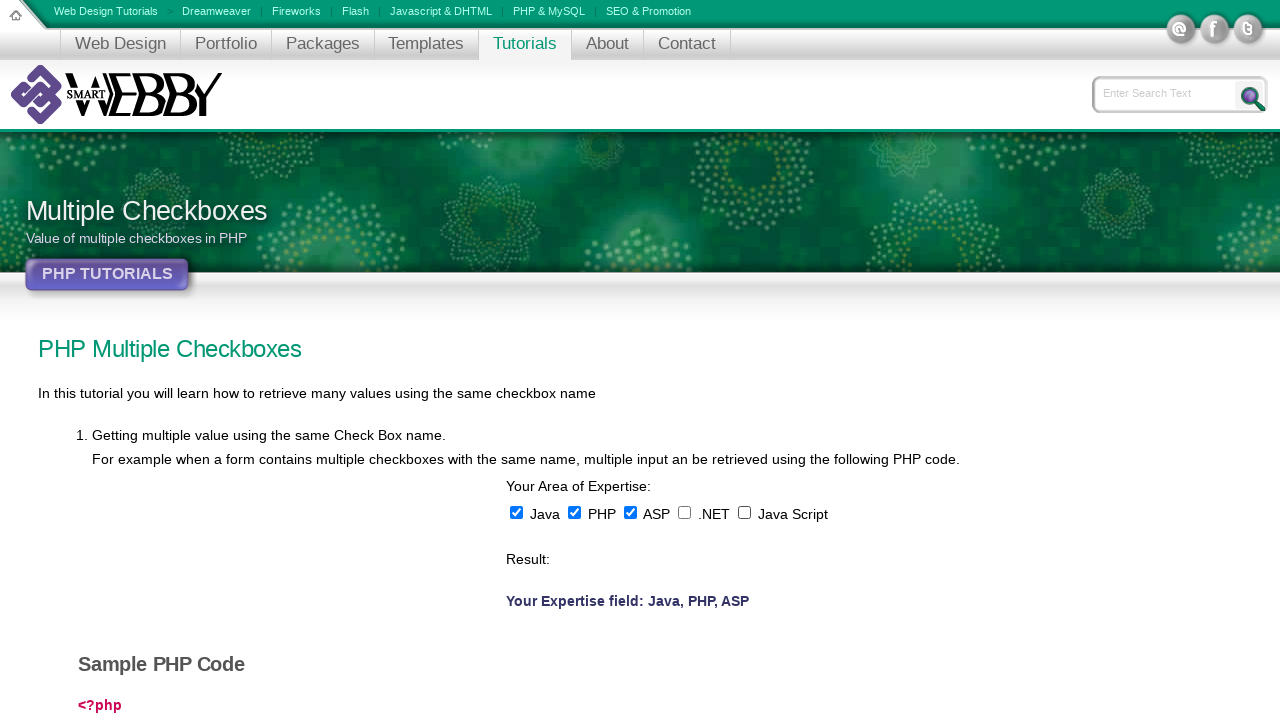

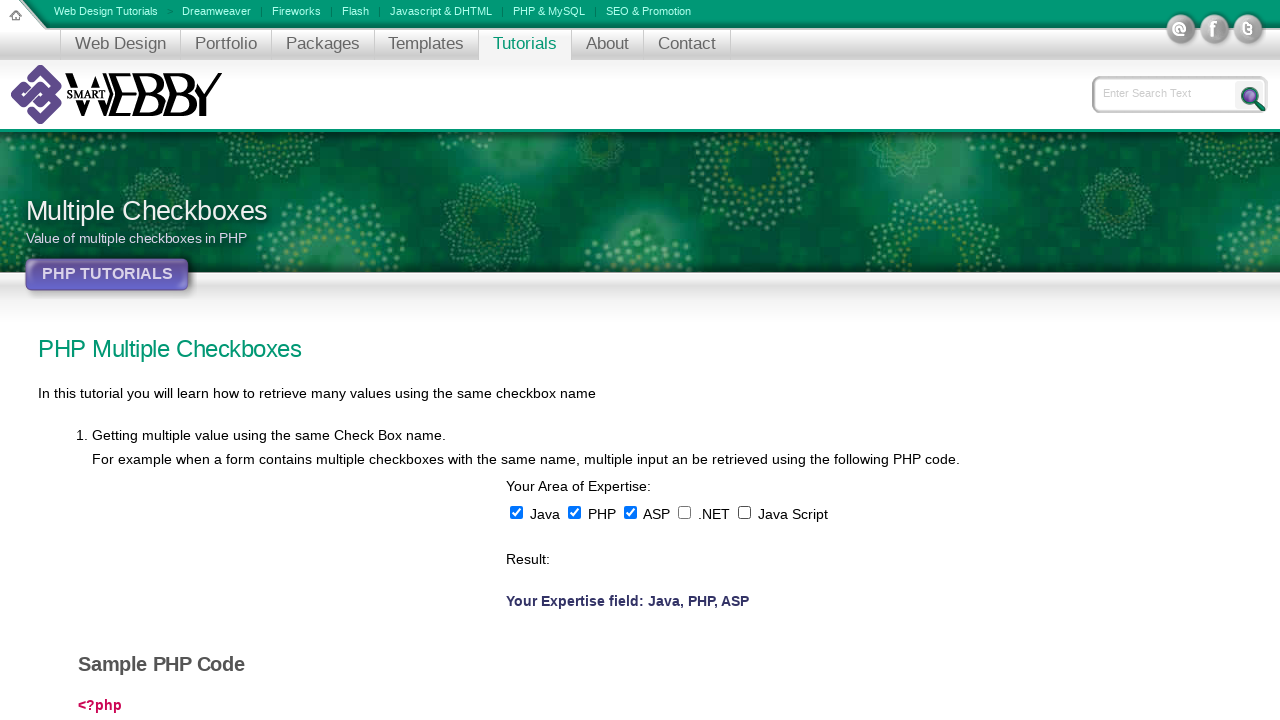